Tests confirm box alert by clicking OK and verifying the result message.

Starting URL: https://demoqa.com/alerts

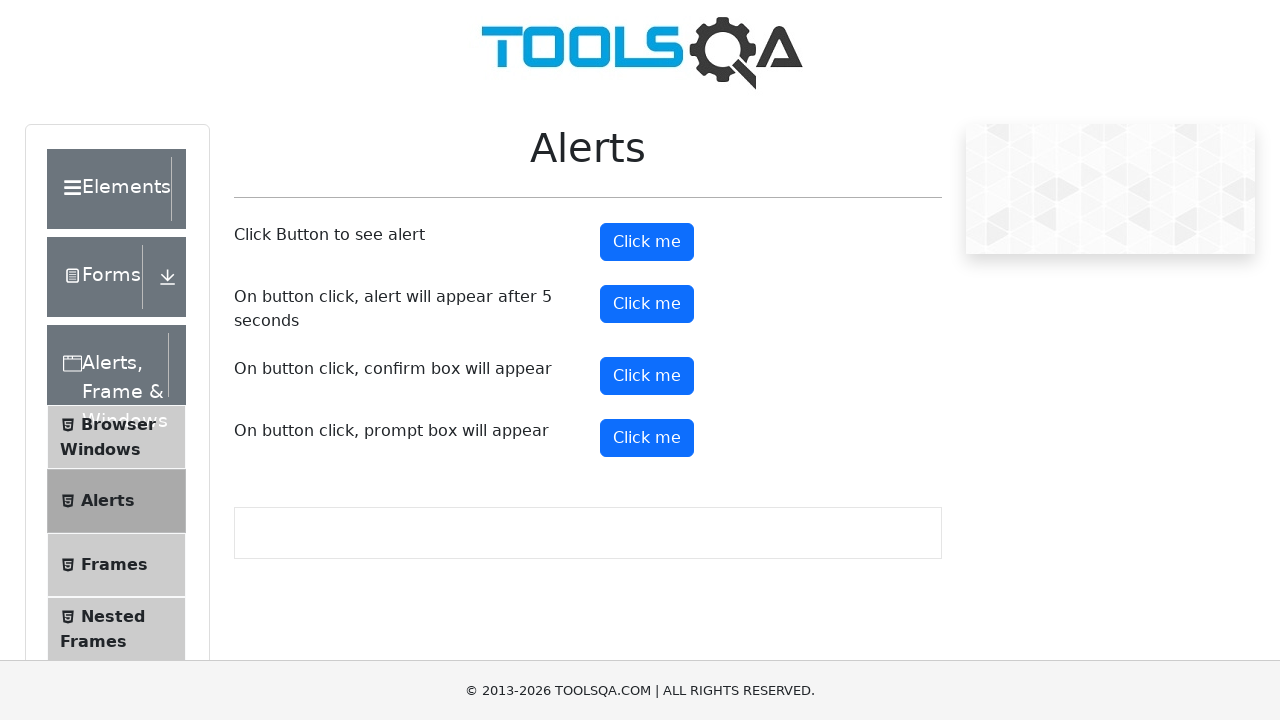

Set up dialog handler to accept confirm box
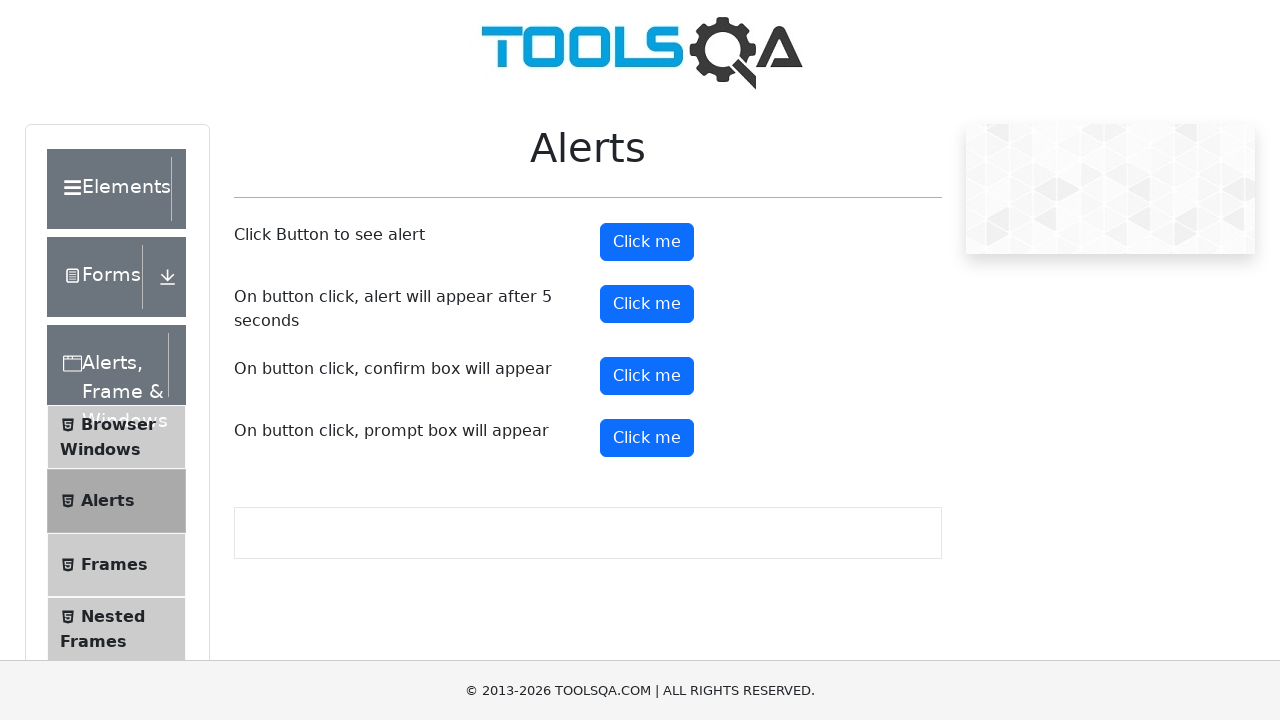

Clicked confirm button to trigger alert at (647, 376) on #confirmButton
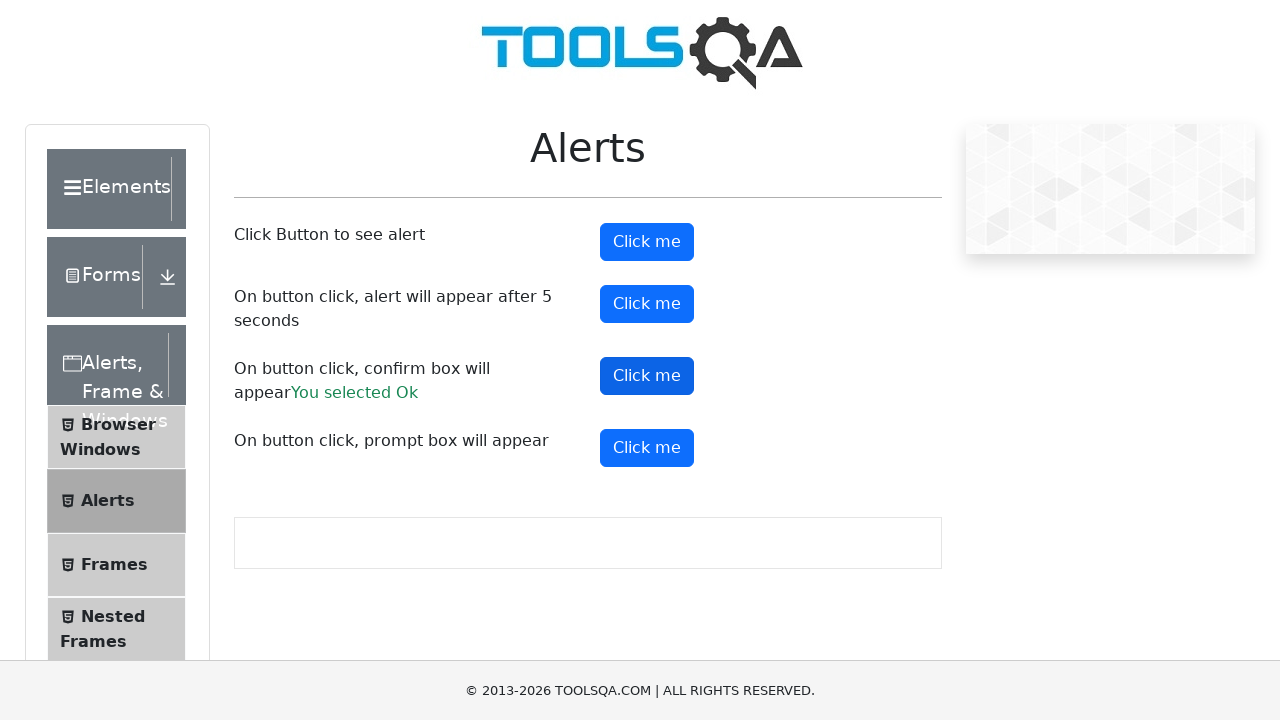

Confirm result message appeared after clicking OK
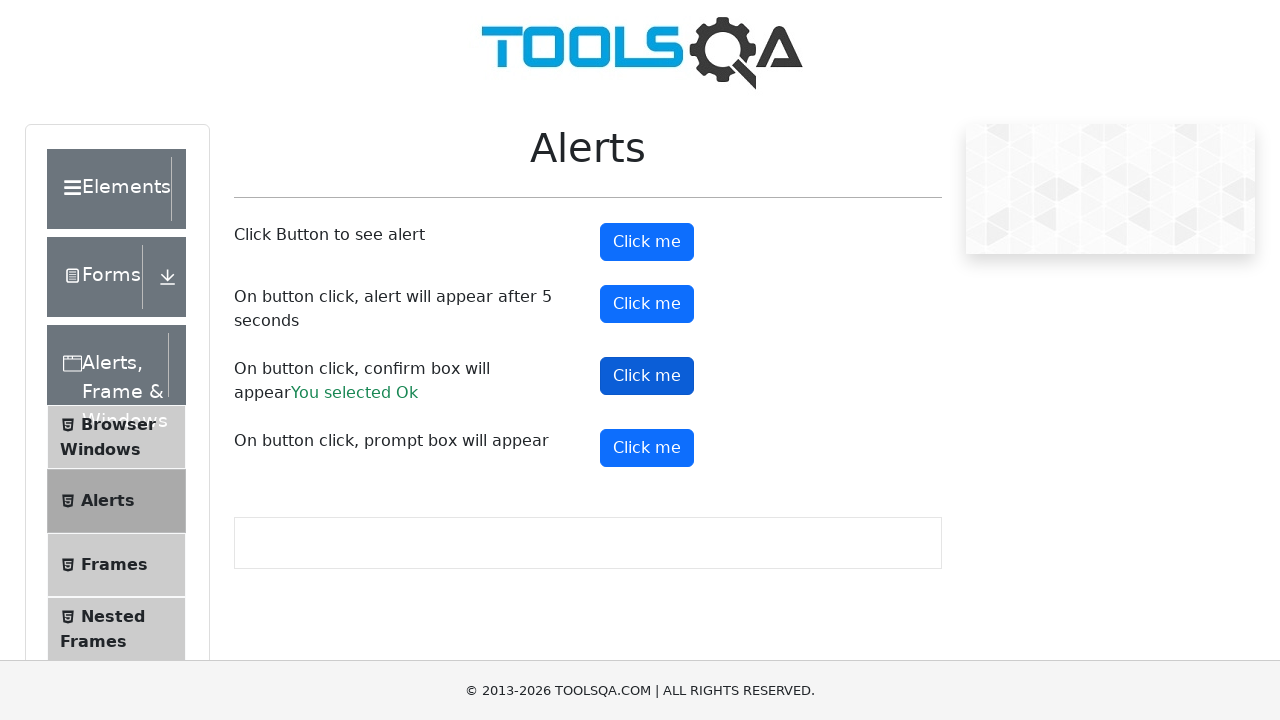

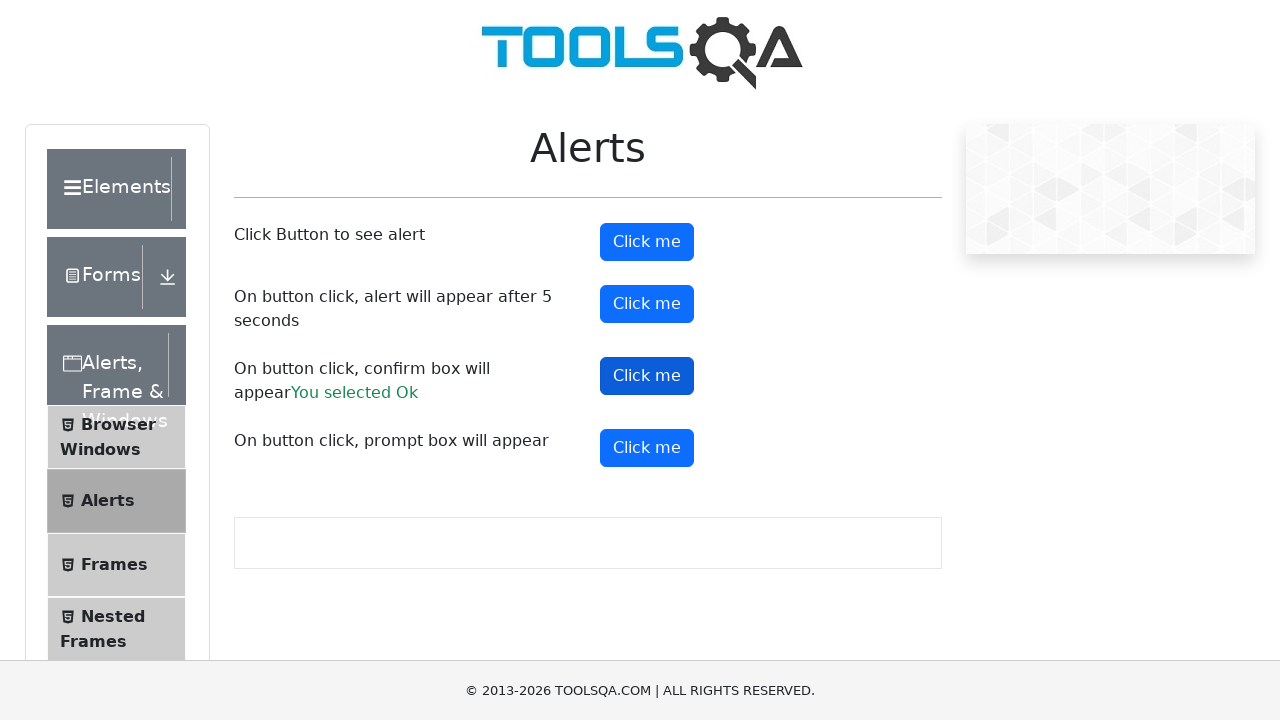